Tests a Bootstrap dropdown menu by clicking the dropdown button and selecting the JavaScript option from the menu items

Starting URL: http://seleniumpractise.blogspot.com/2016/08/bootstrap-dropdown-example-for-selenium.html

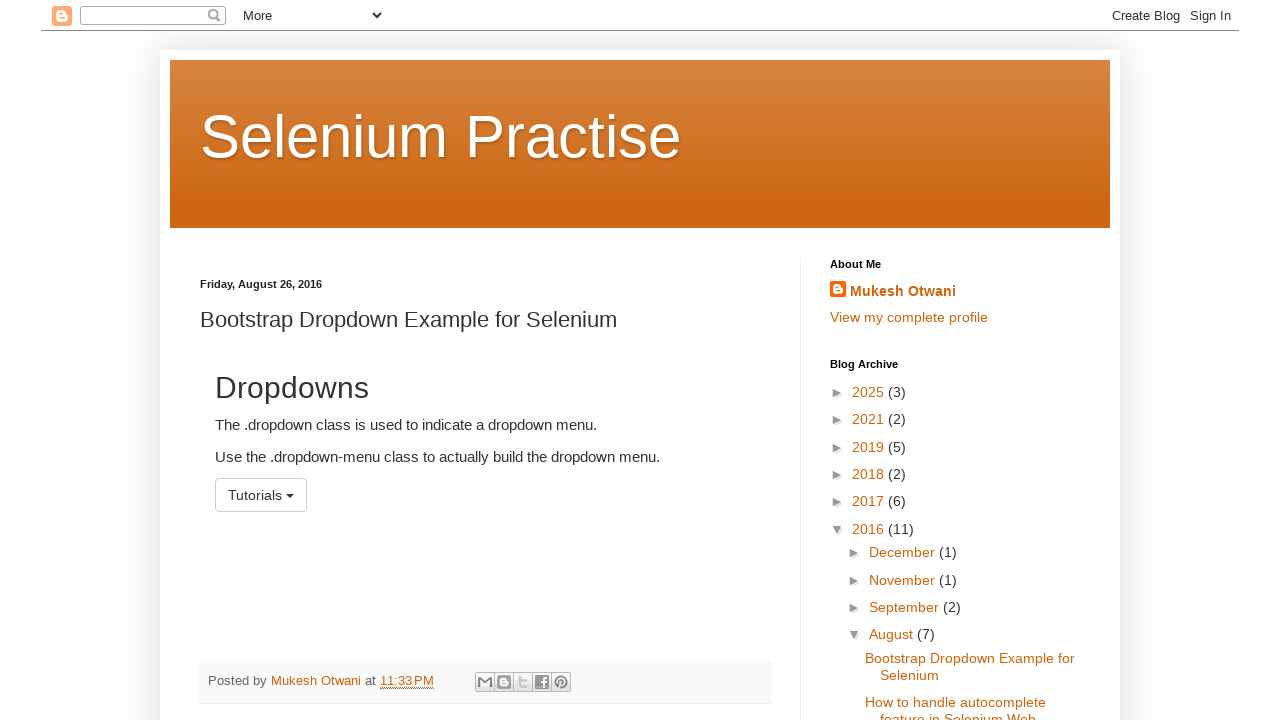

Clicked dropdown button to open menu at (261, 495) on button#menu1
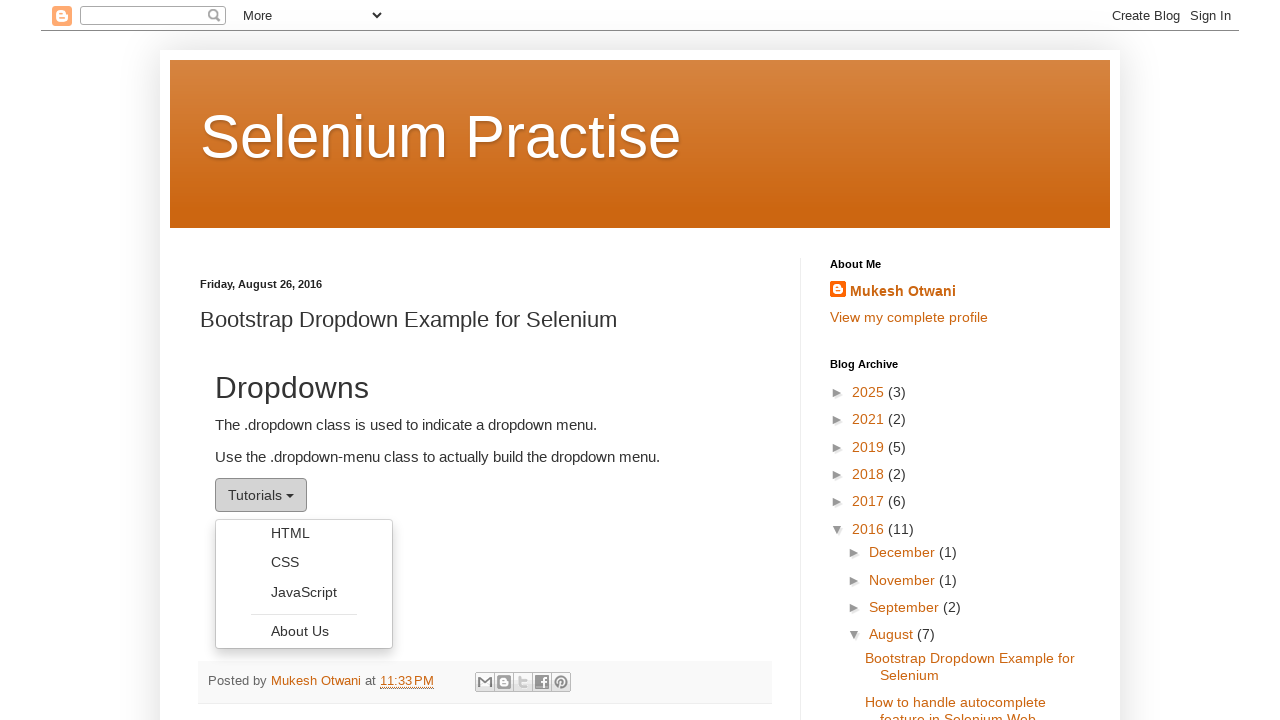

Dropdown menu items became visible
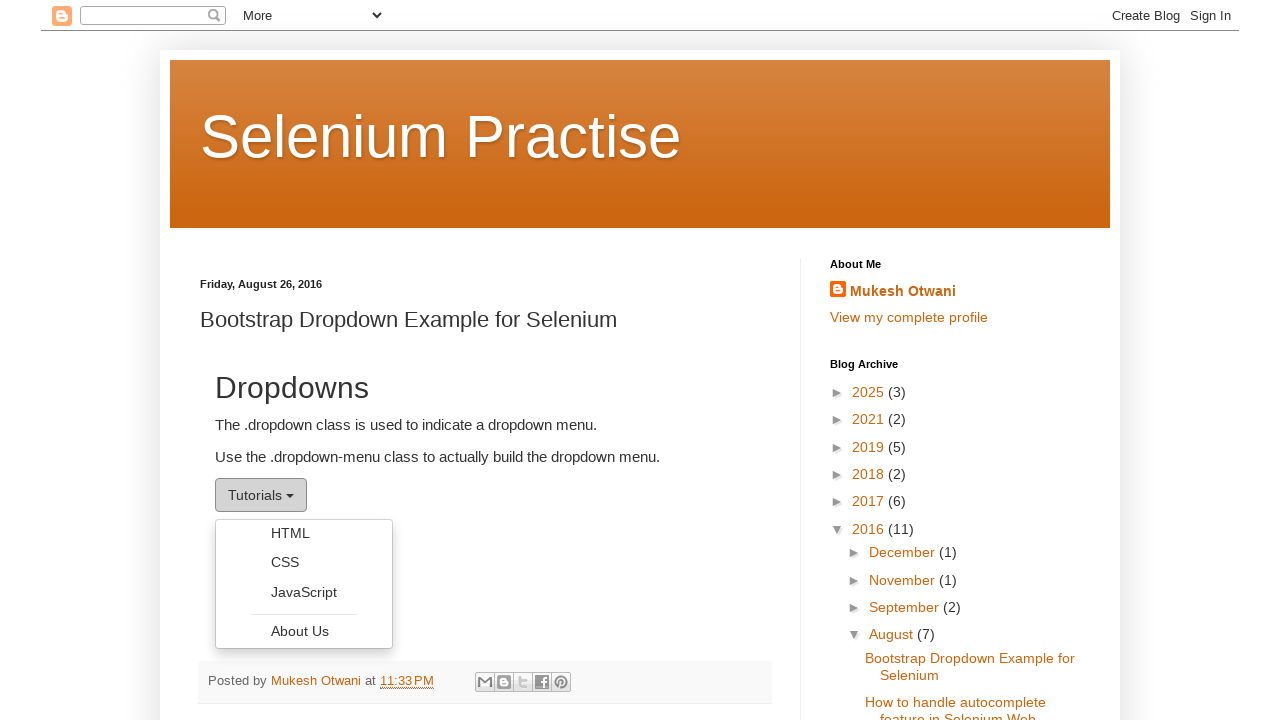

Retrieved all dropdown menu items
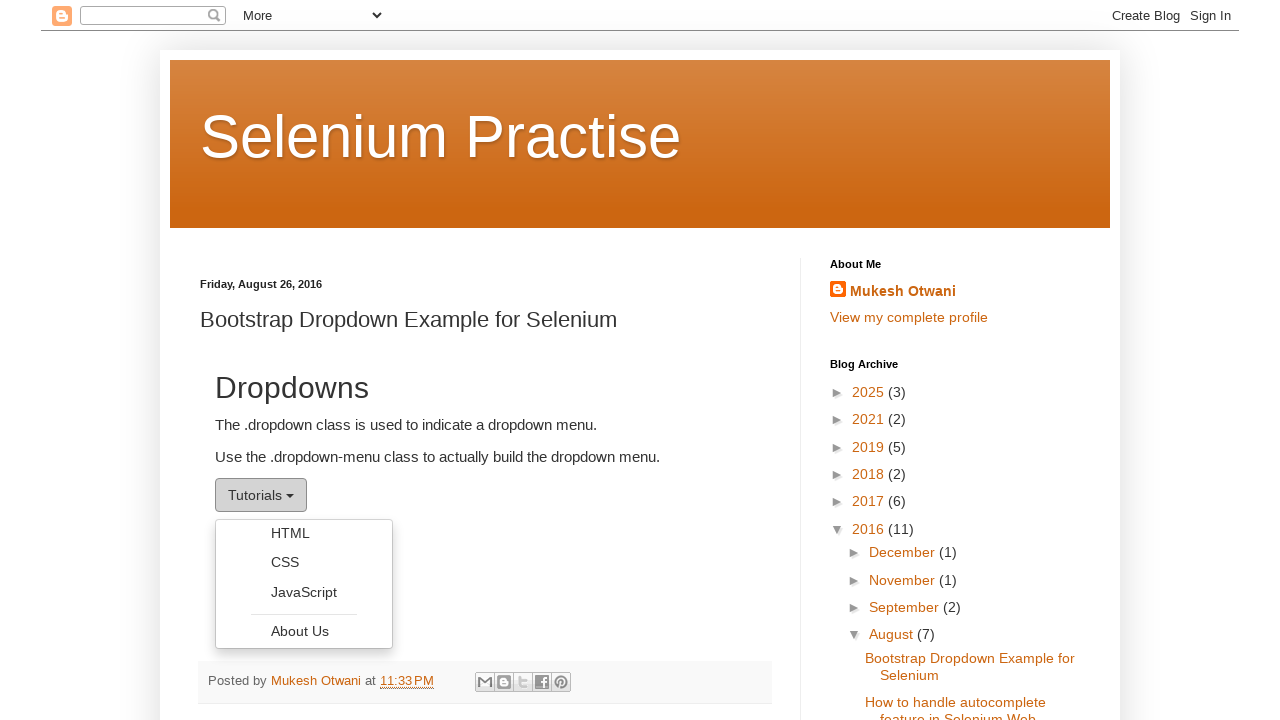

Clicked JavaScript option from dropdown menu at (304, 592) on ul.dropdown-menu li a >> nth=2
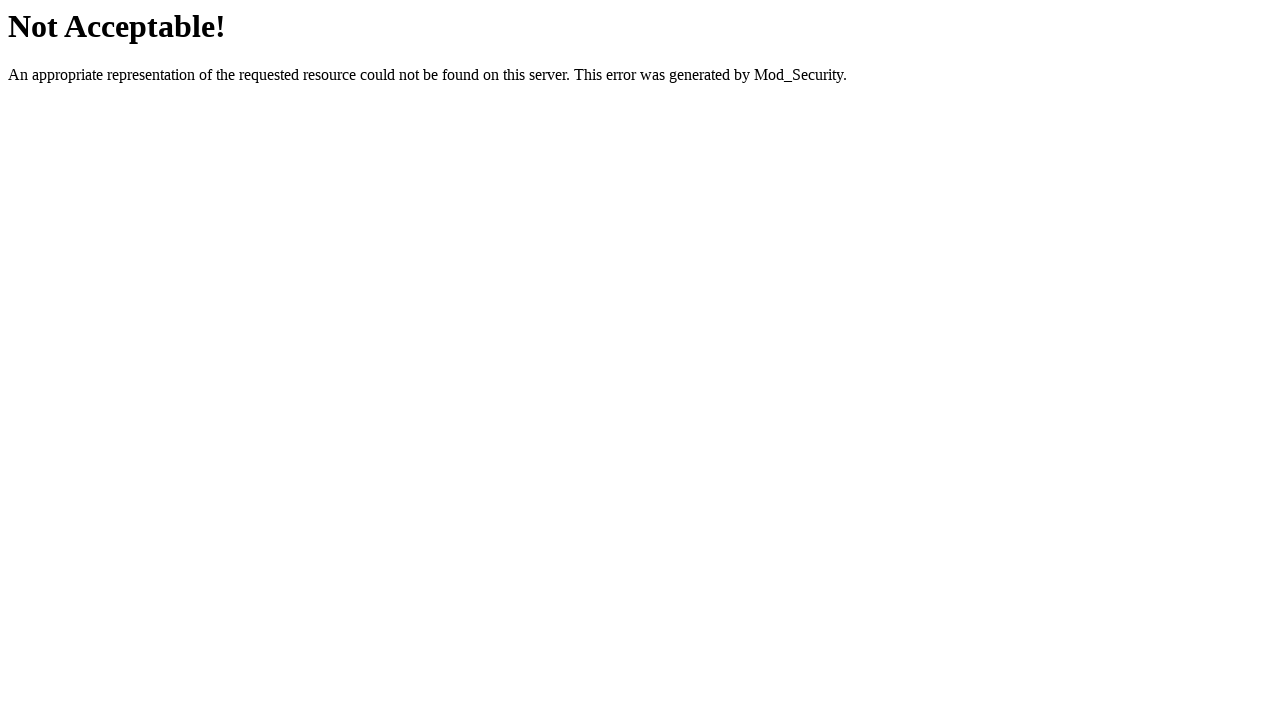

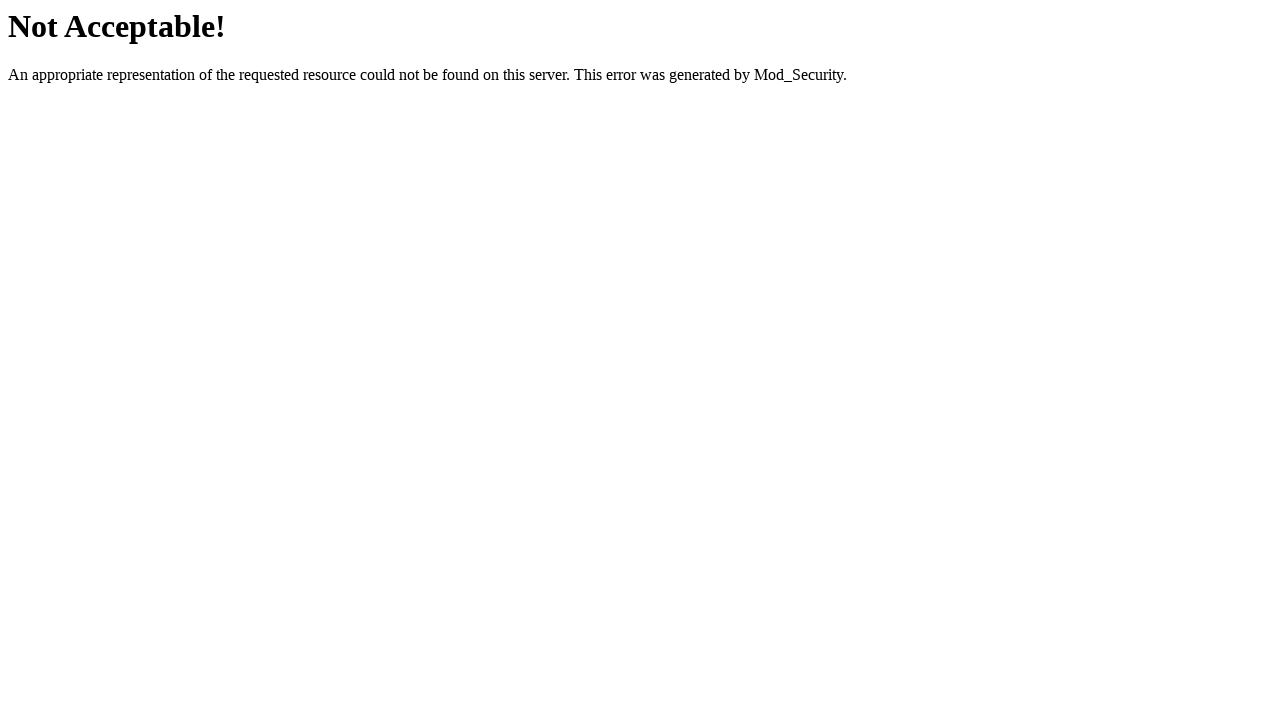